Tests handling different types of alerts - a simple alert and a prompt alert where text is entered.

Starting URL: https://hatem-hatamleh.github.io/Selenium-html/

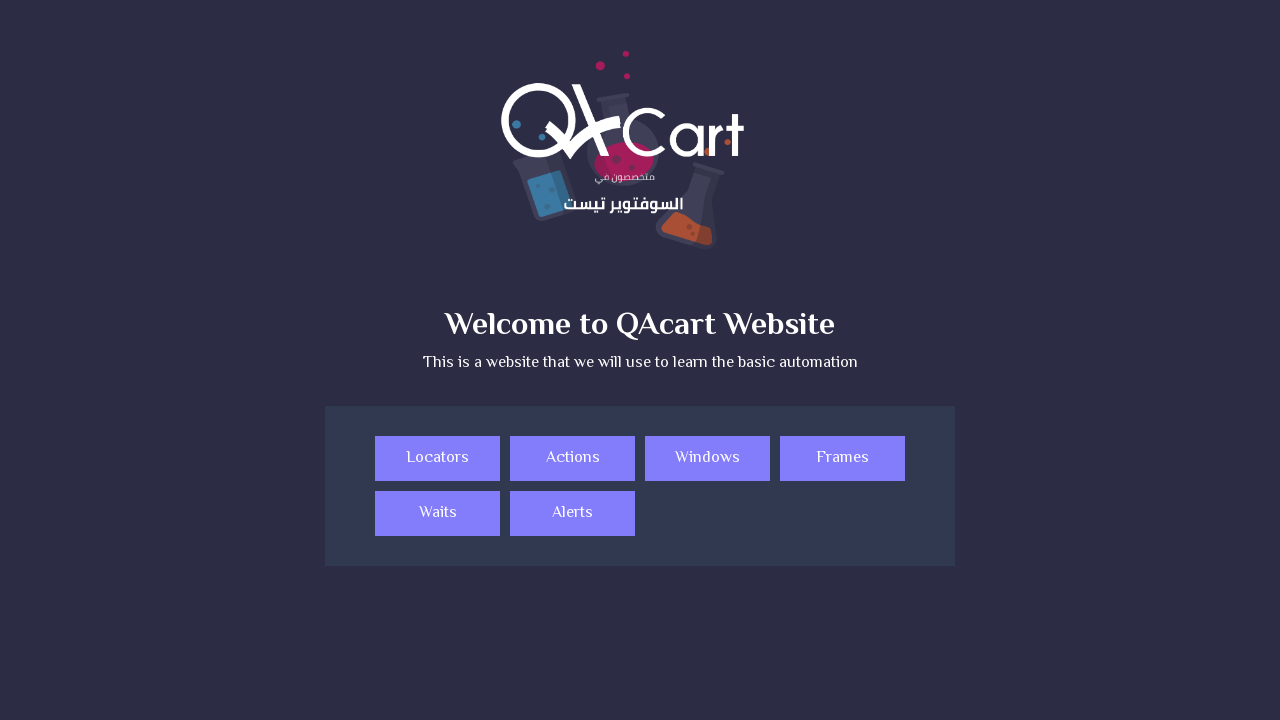

Clicked on Alerts button to navigate to alerts test page at (572, 514) on xpath=//a[@class='button alerts']
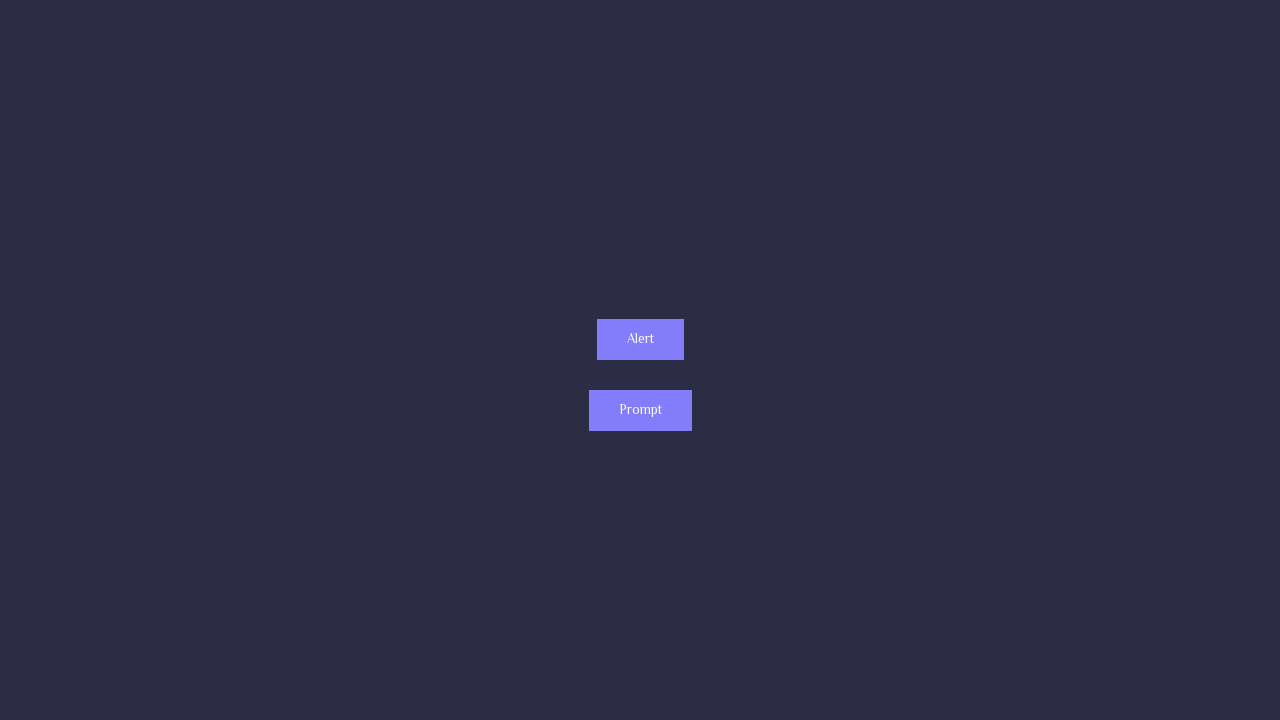

Set up simple alert handler
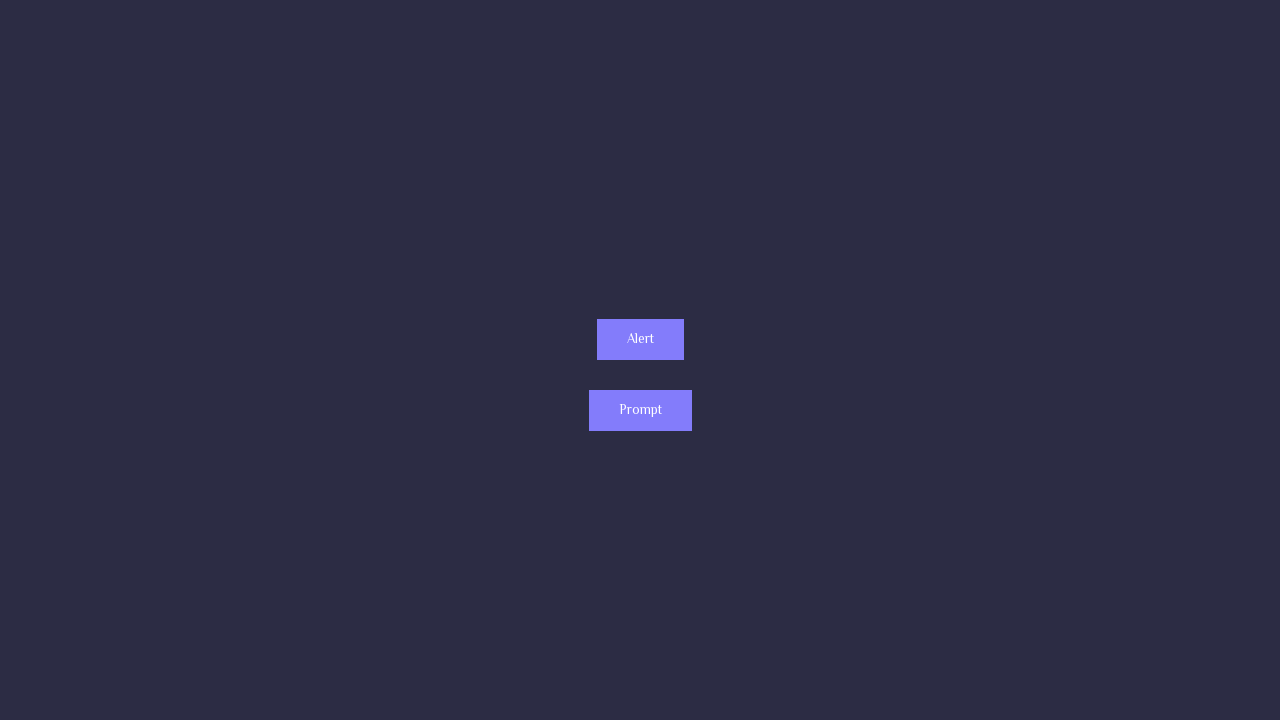

Clicked Alert button to trigger simple alert at (640, 340) on xpath=//button[@class='button alert']
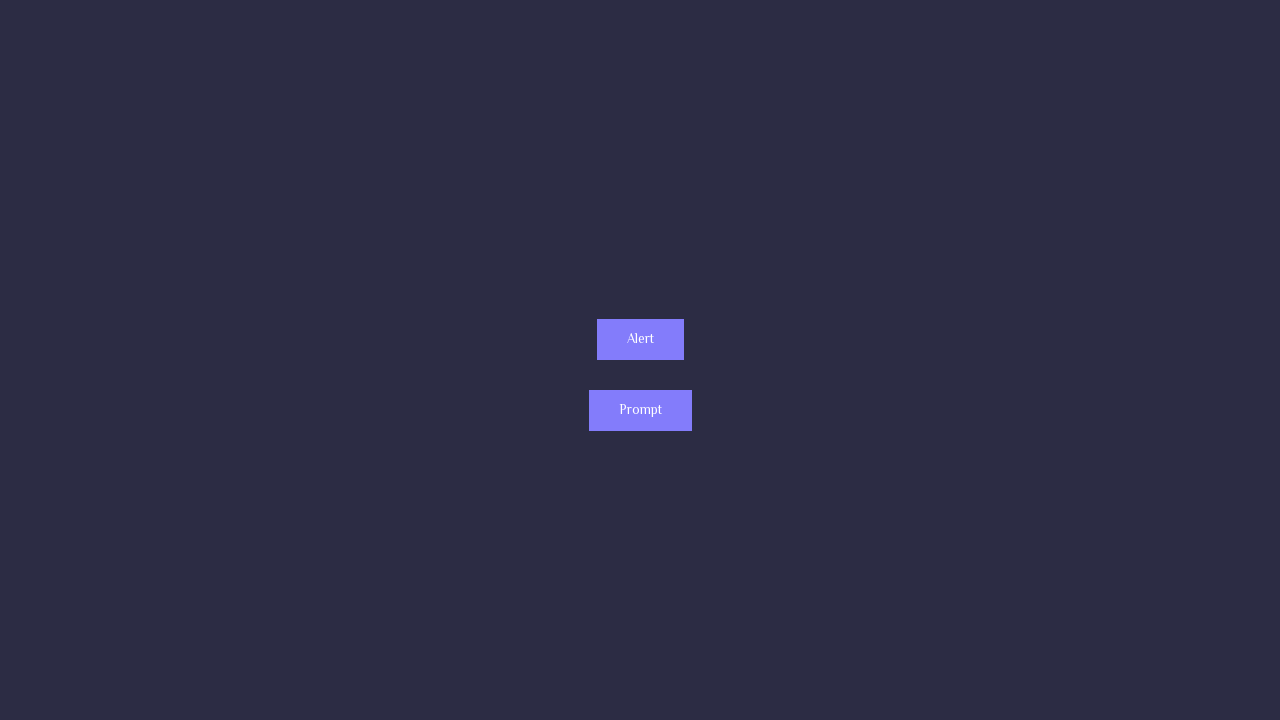

Waited for alert to be handled
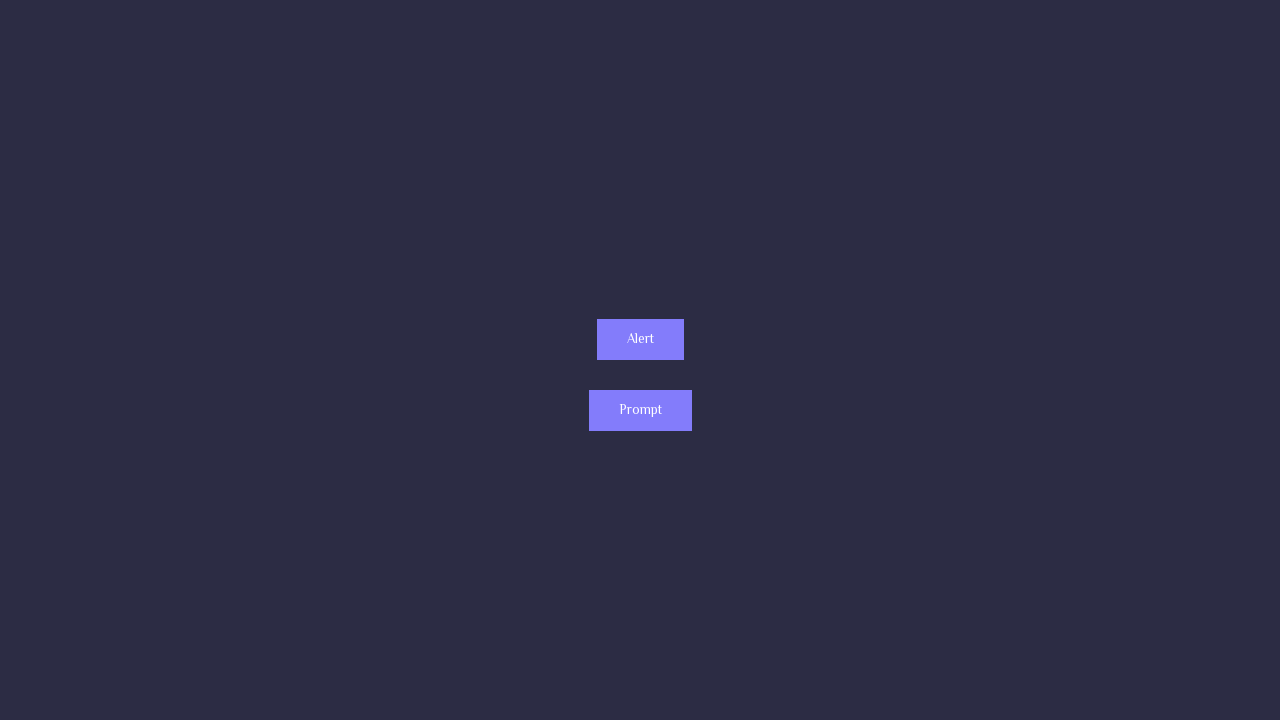

Removed simple alert handler
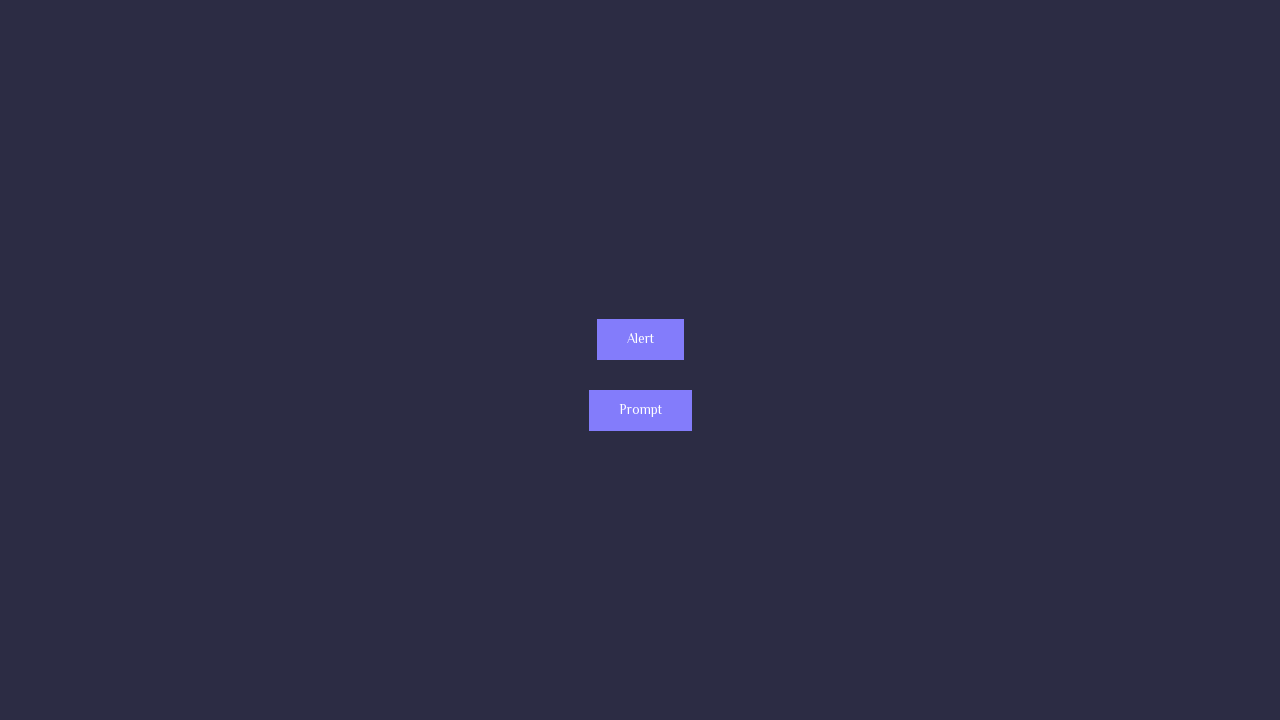

Set up prompt alert handler with text 'Ahmed Tarek'
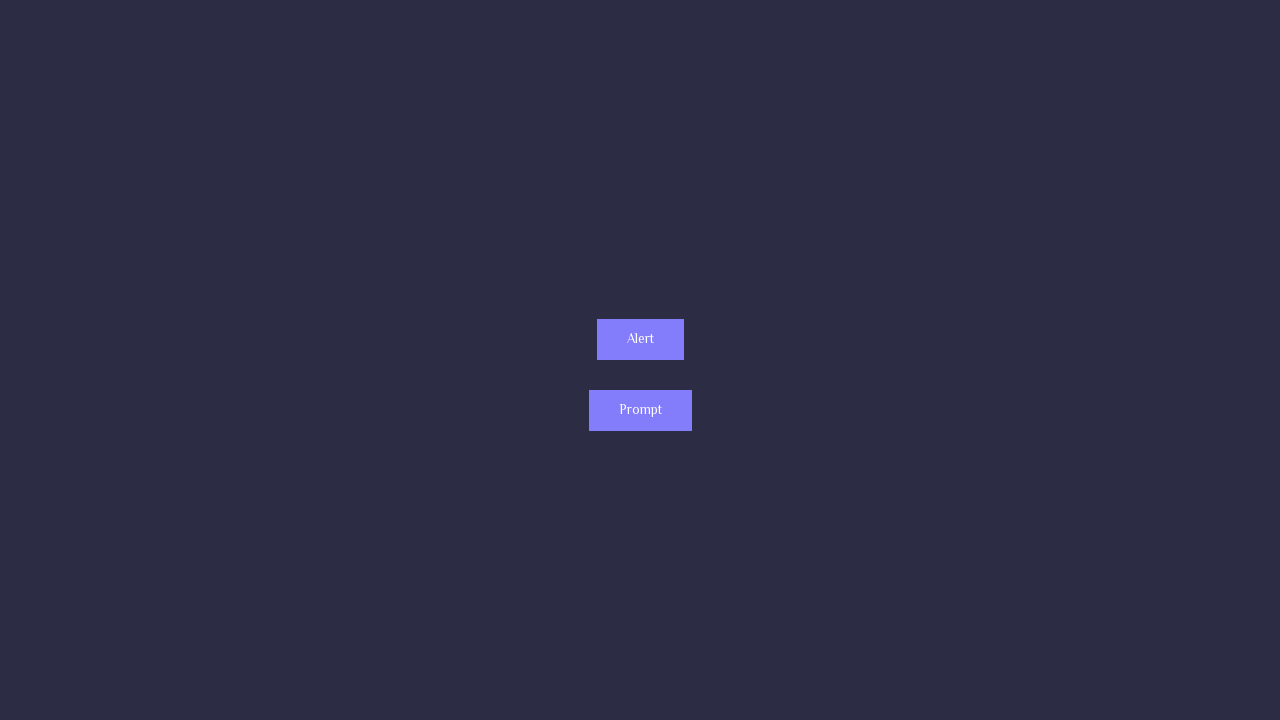

Clicked Prompt button to trigger prompt alert at (640, 410) on xpath=//button[@class='button prompt']
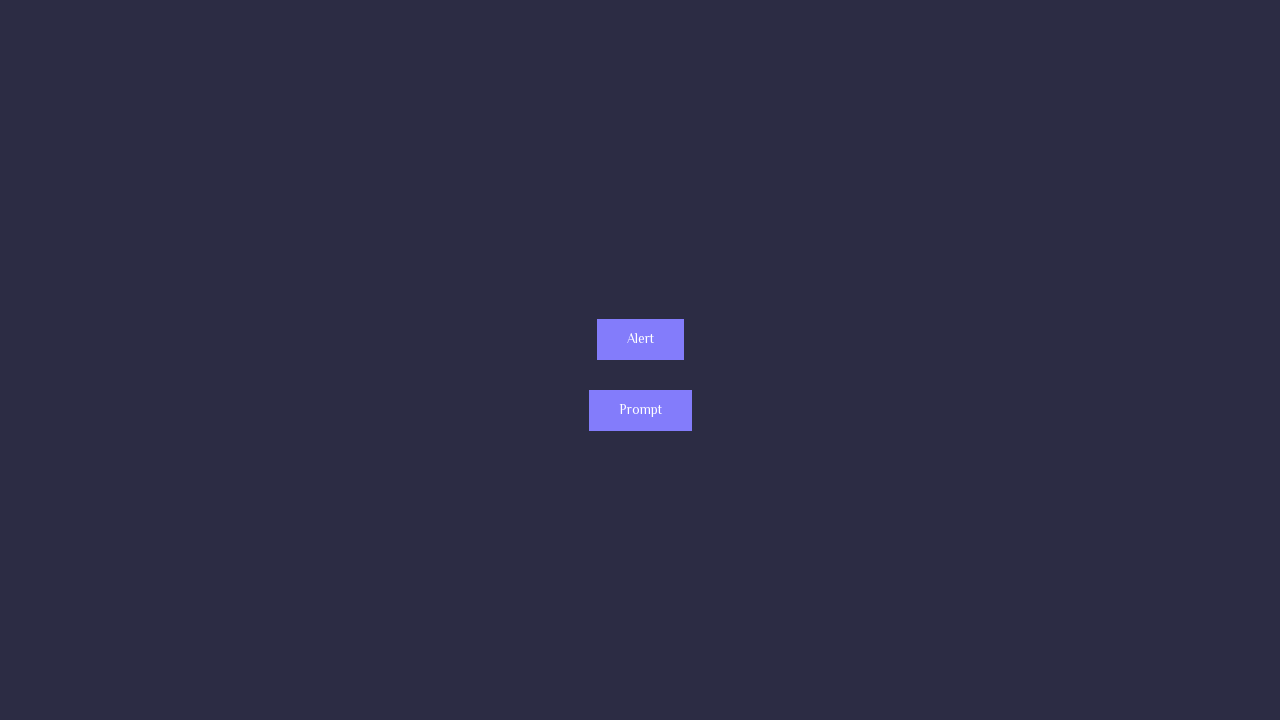

Waited for prompt alert to be handled
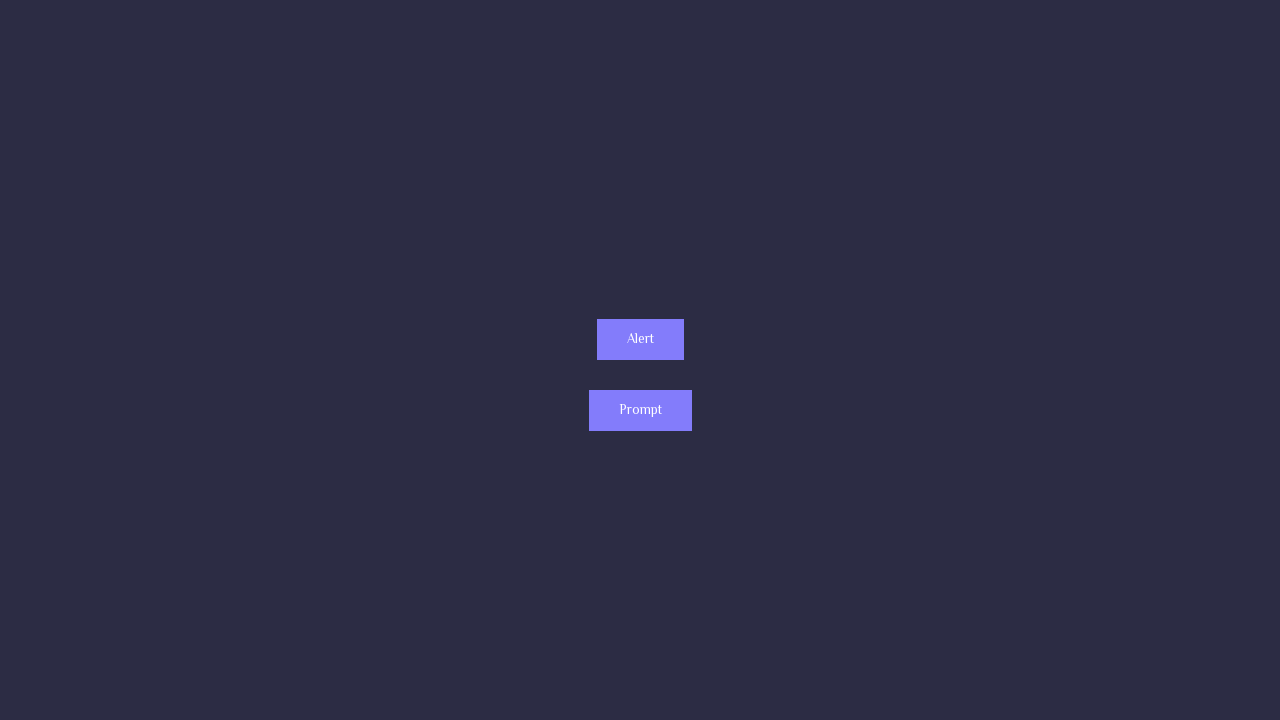

Navigated back to previous page
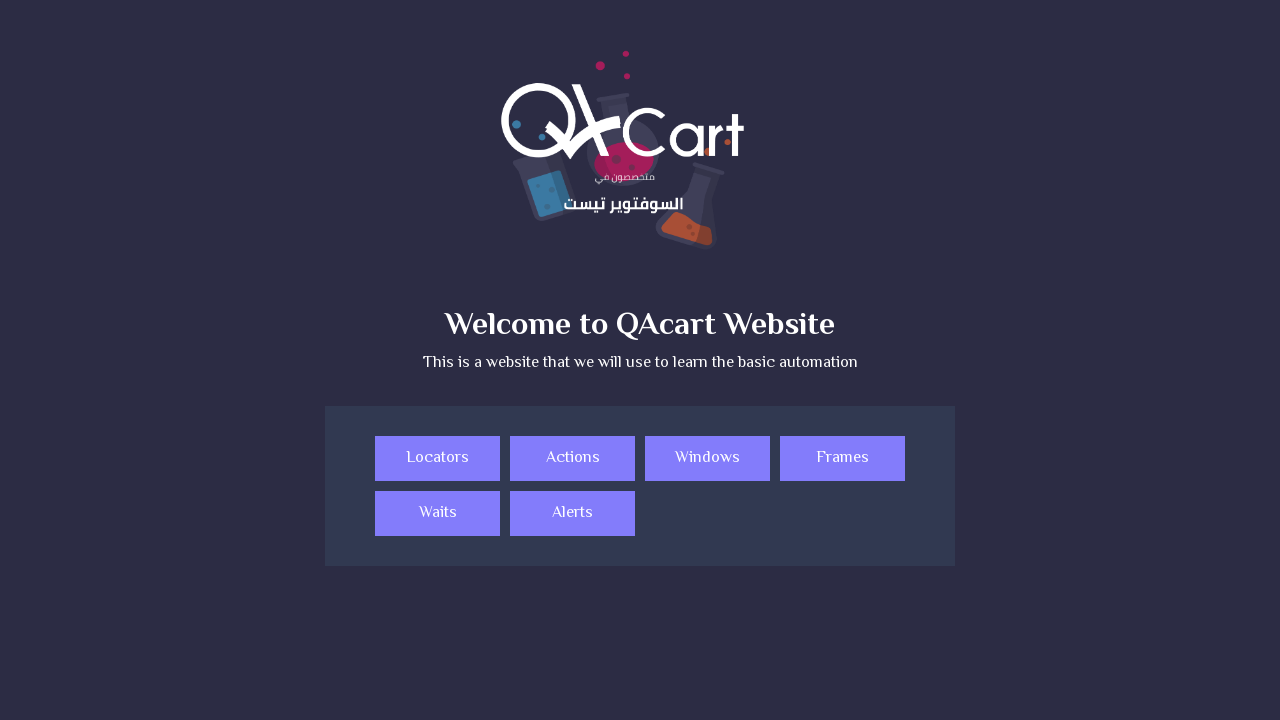

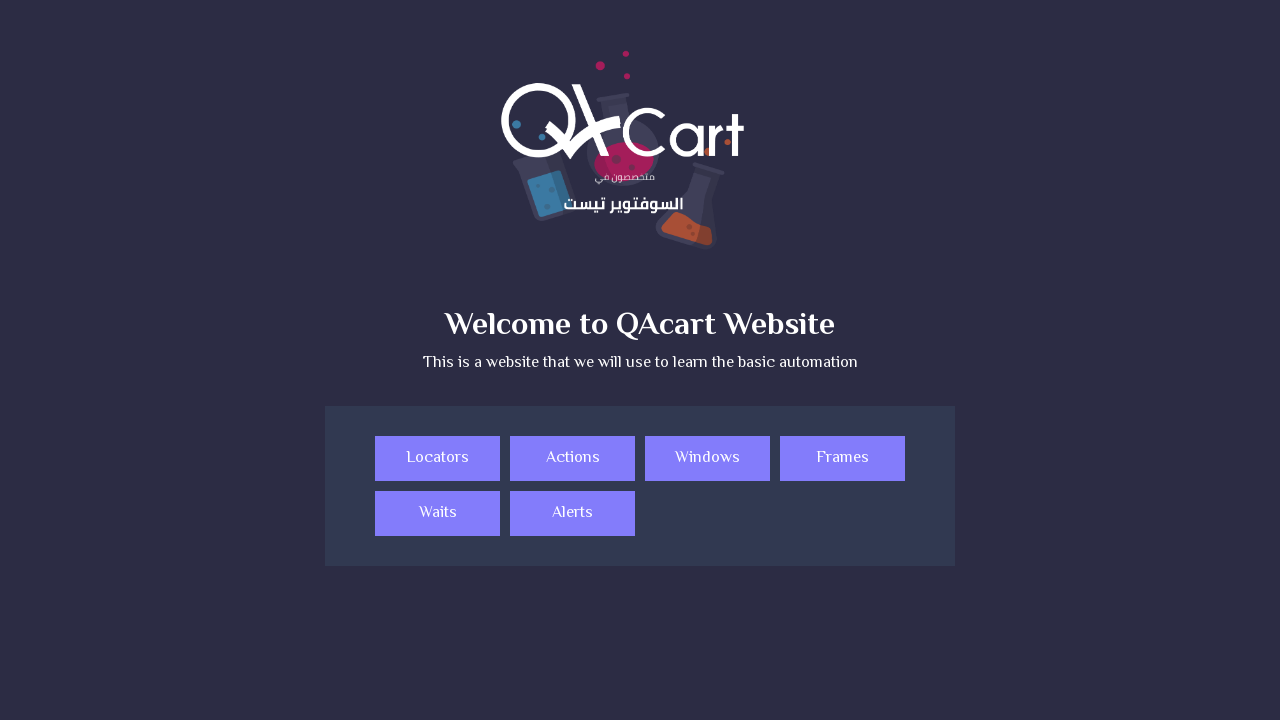